Tests clicking on the WebDriver documentation link on the Selenium homepage to navigate to the documentation page

Starting URL: https://www.selenium.dev/

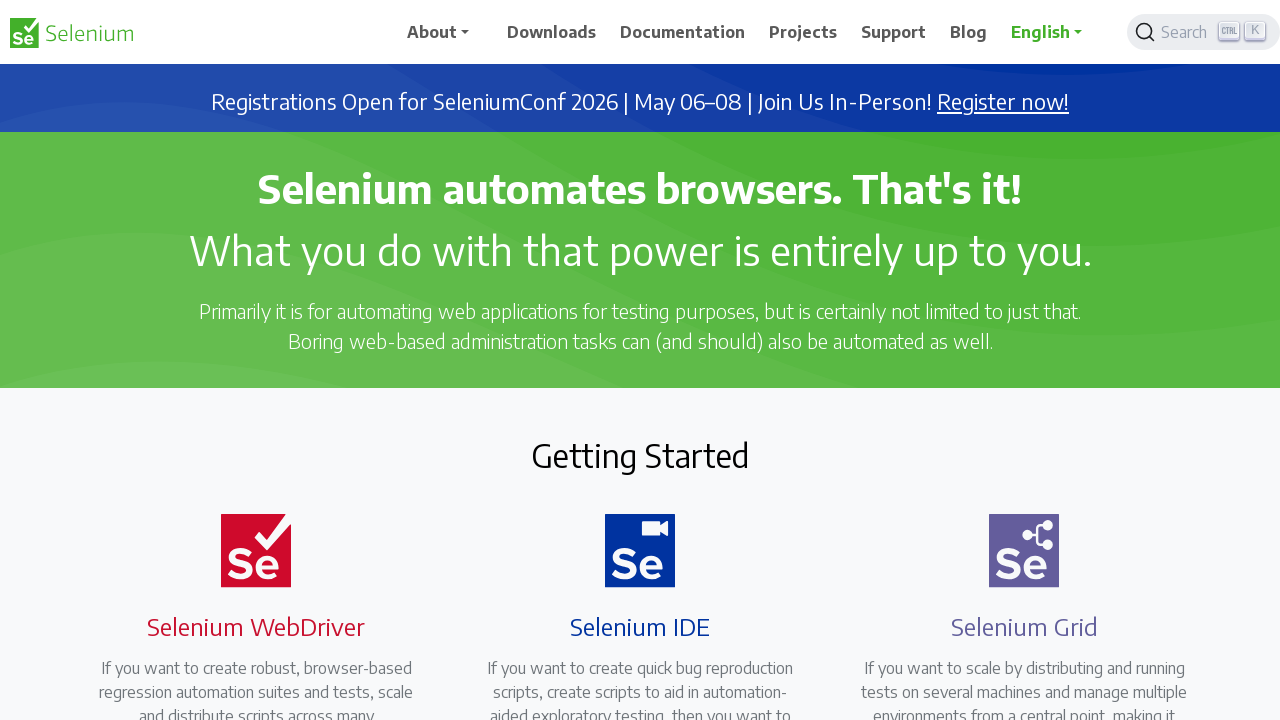

Clicked on the WebDriver documentation link on the Selenium homepage at (244, 360) on a[href='/documentation/webdriver/']
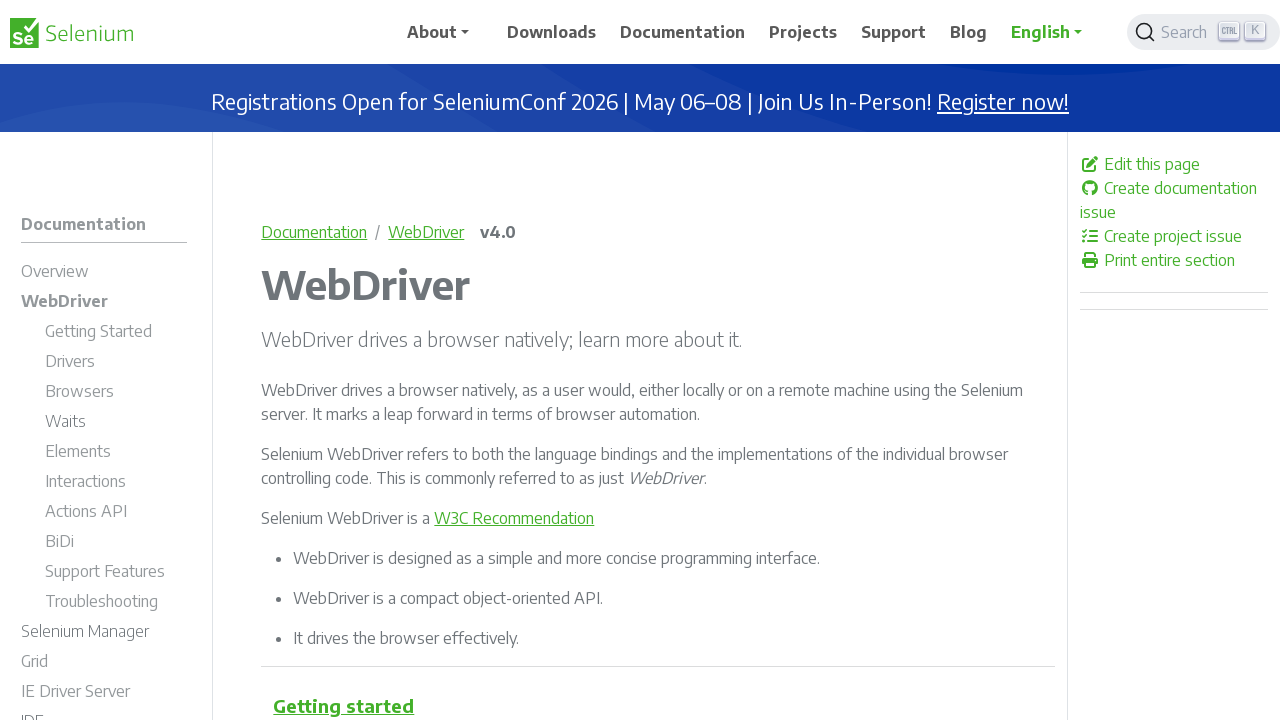

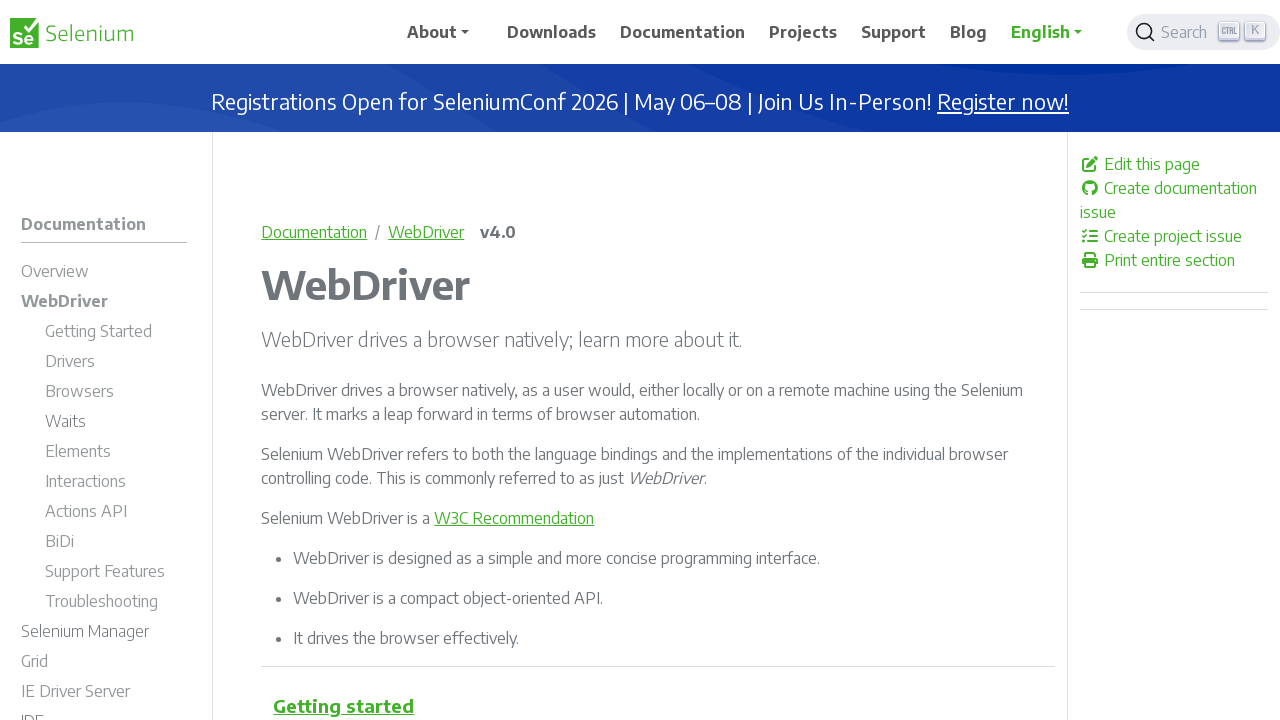